Tests hovering over an expanding div and clicking a link that appears

Starting URL: https://testpages.eviltester.com/styled/expandingdiv.html

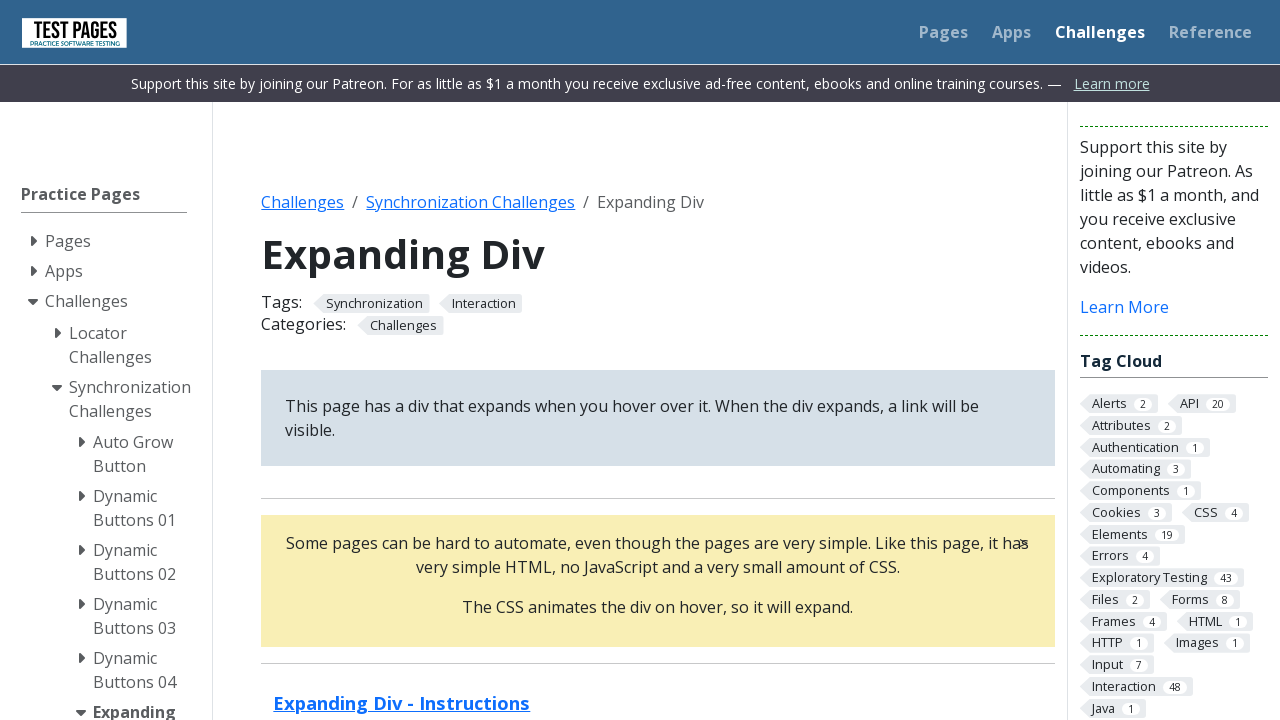

Hovered over the expanding div at (658, 580) on .expand
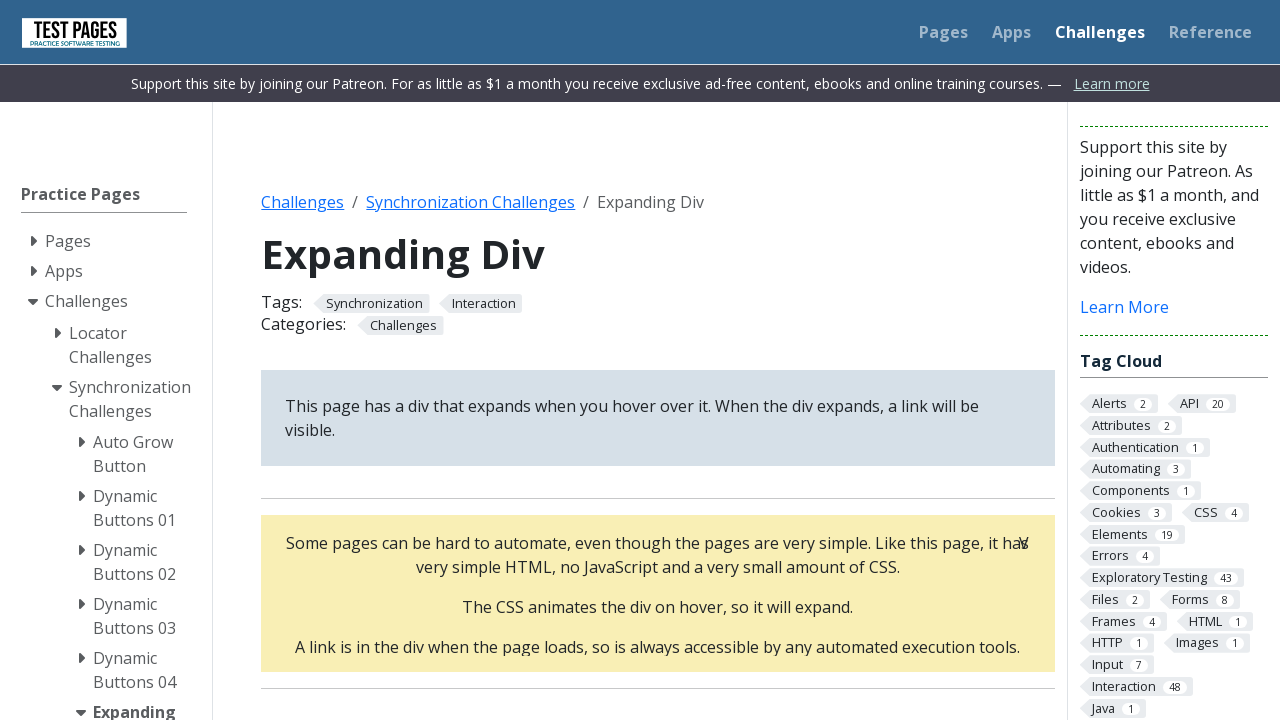

Waited 500ms for div to expand
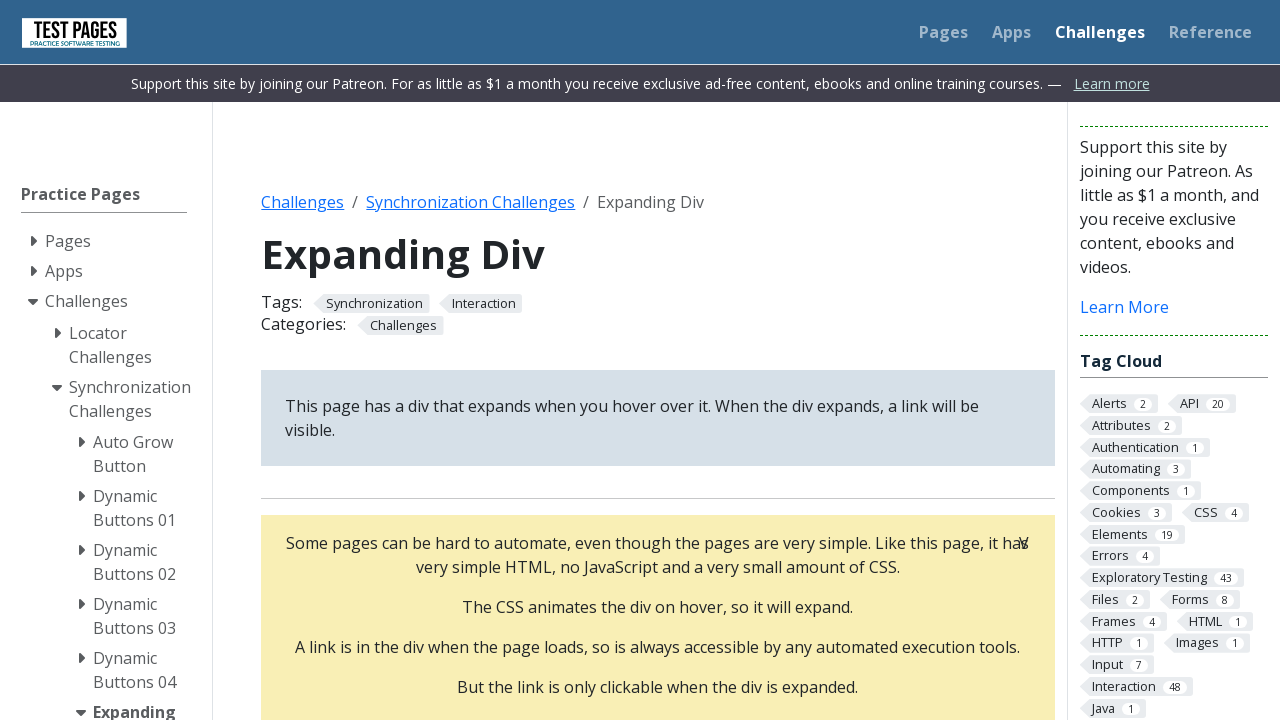

Hovered over the clickable link that appeared at (658, 360) on .expand p a
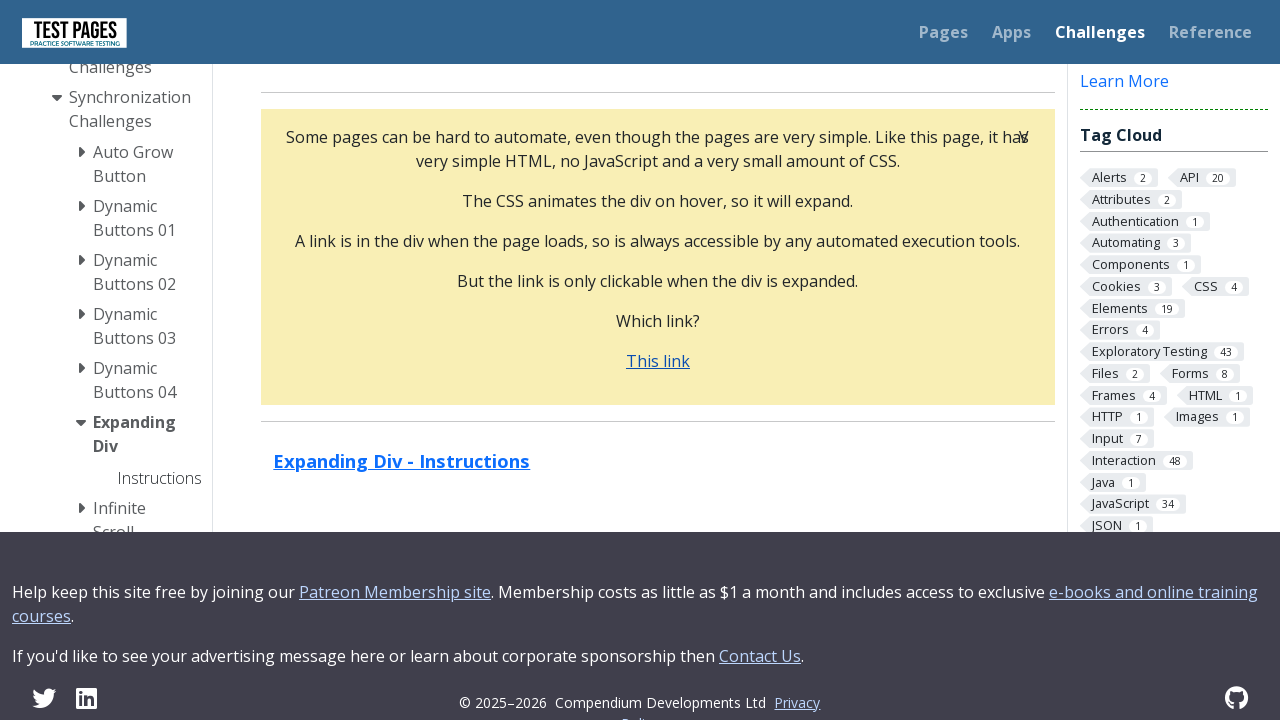

Clicked the link in the expanded div at (658, 360) on .expand p a
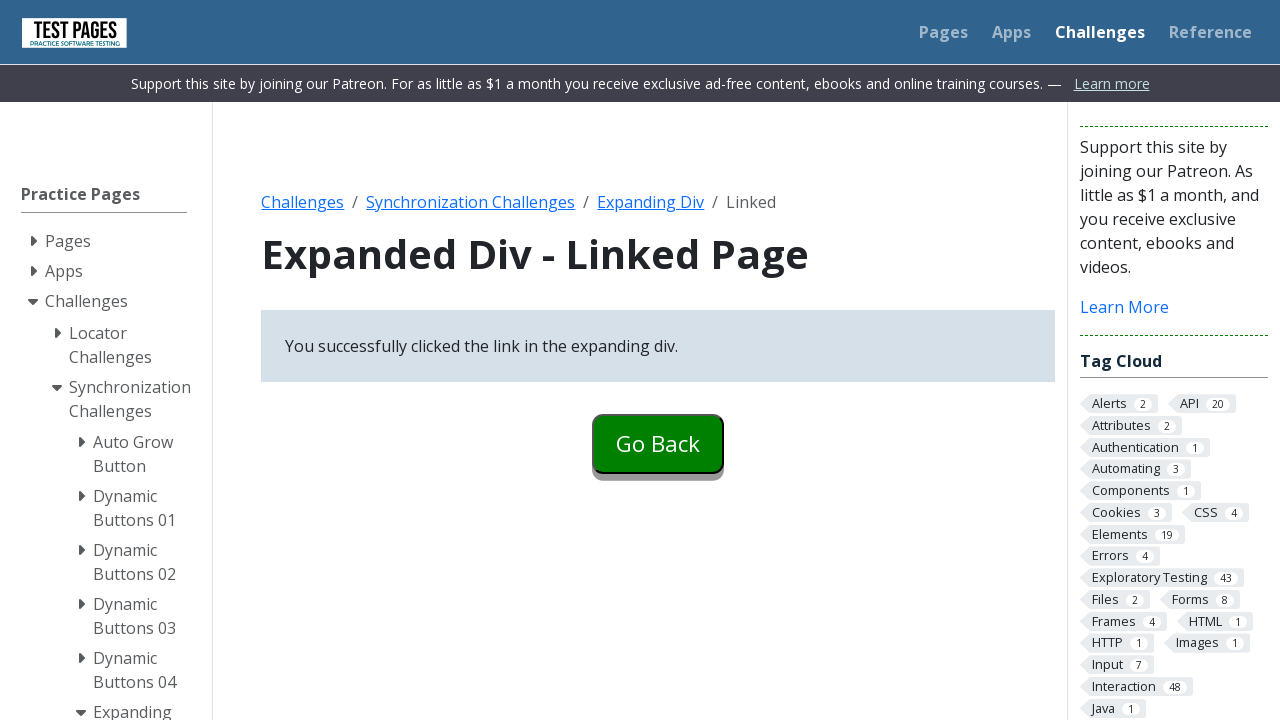

Waited 500ms for navigation to complete
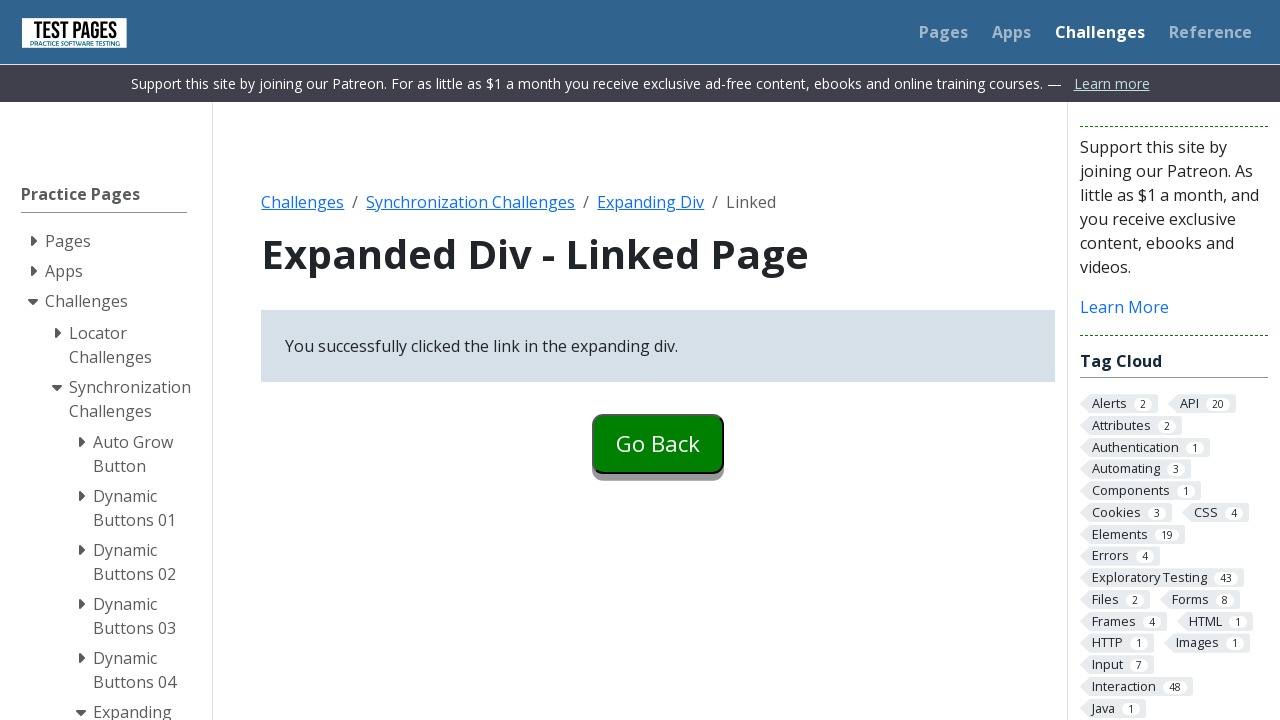

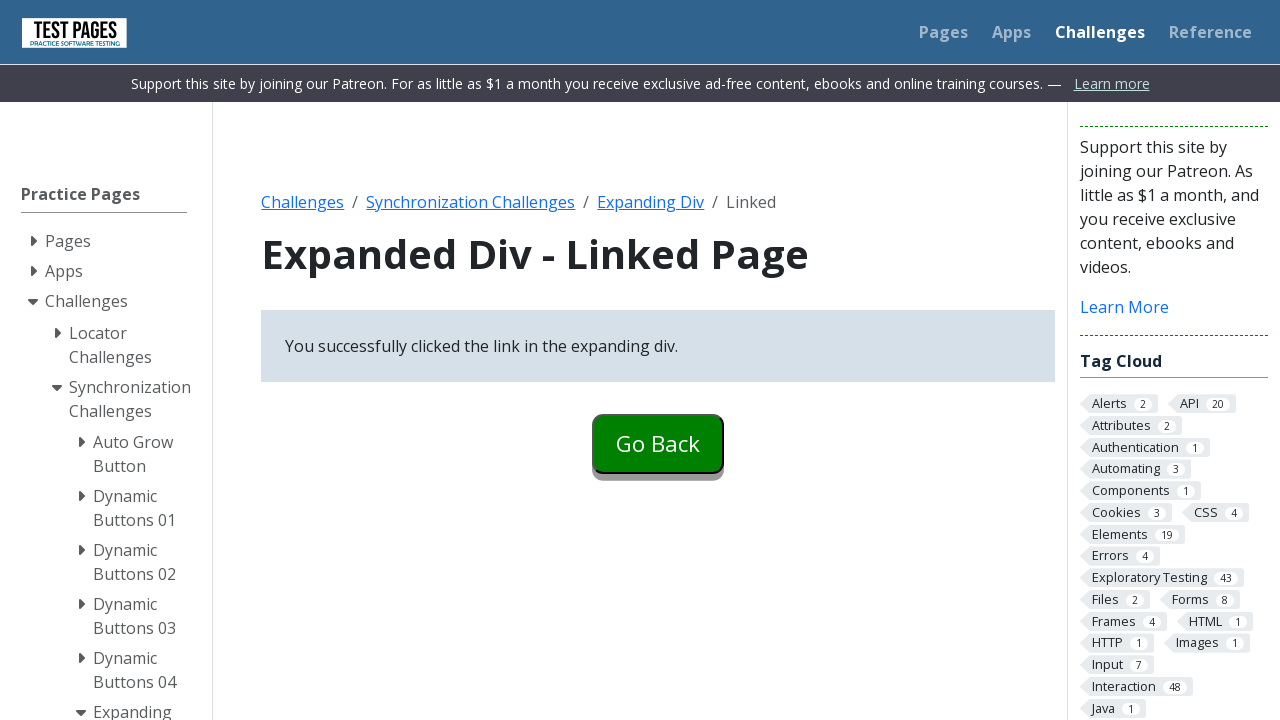